Clicks on the Inspiration section link and verifies the page title changes correctly

Starting URL: https://patrickschroeder98.github.io/fractal_art_website/index.html

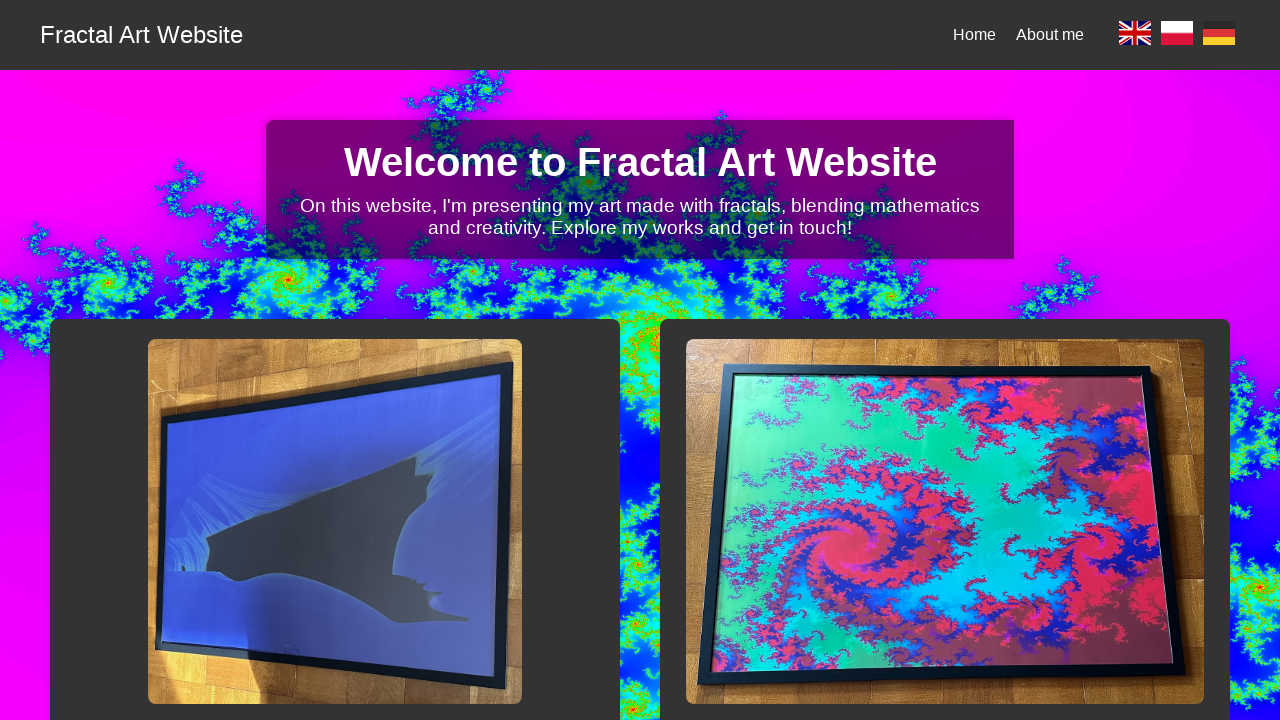

Navigated to Fractal Art website homepage
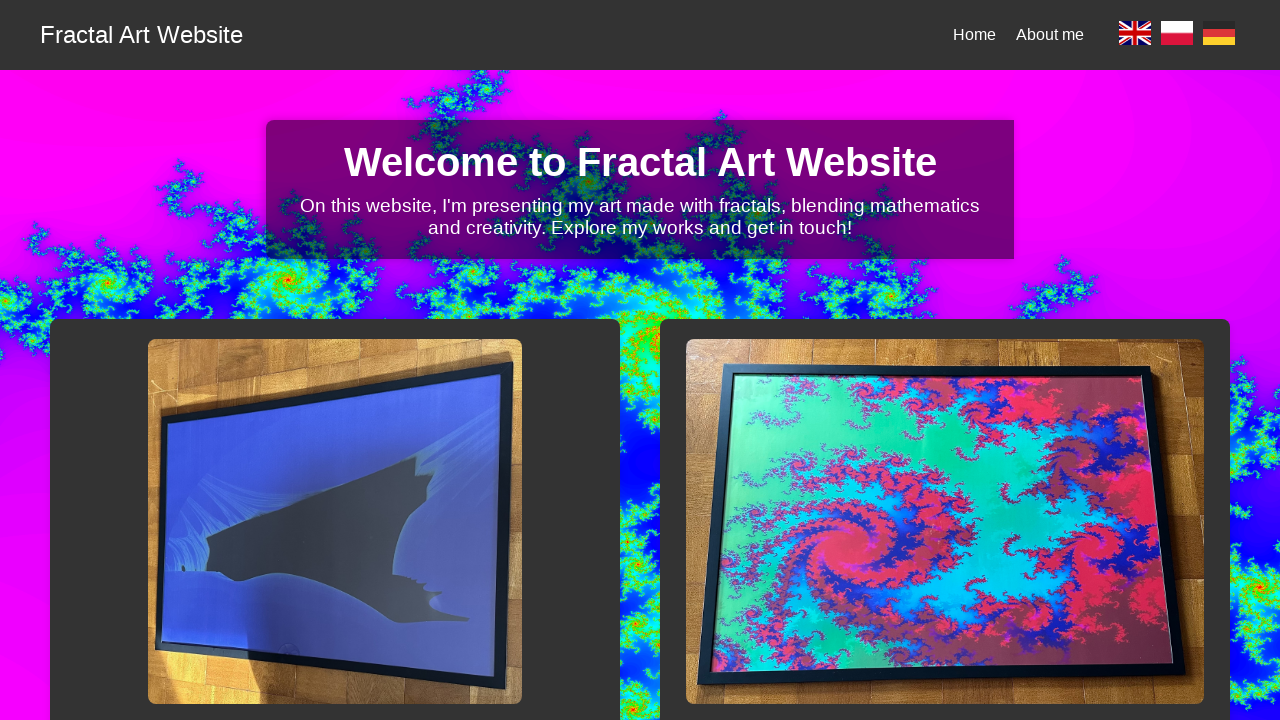

Clicked on Inspiration section link at (335, 360) on h2[data-i18n='ins-title'] + a
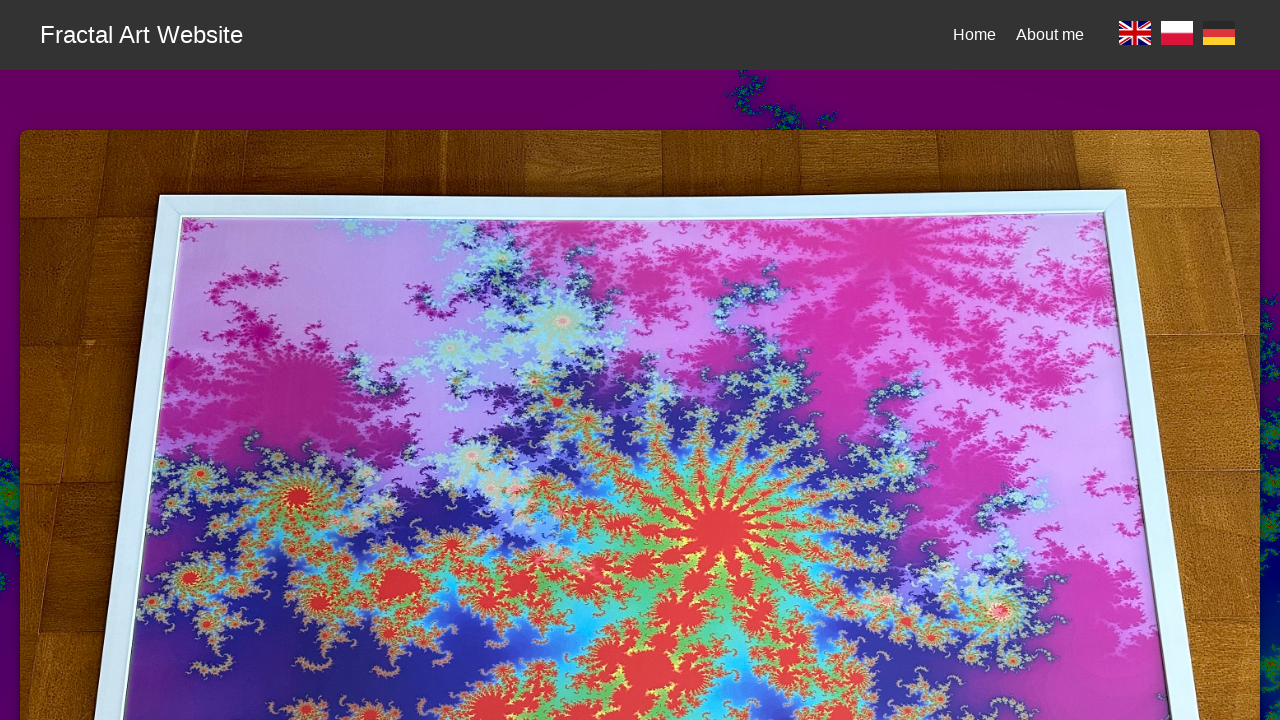

Verified page title changed to 'Inspiration - Fractal Art'
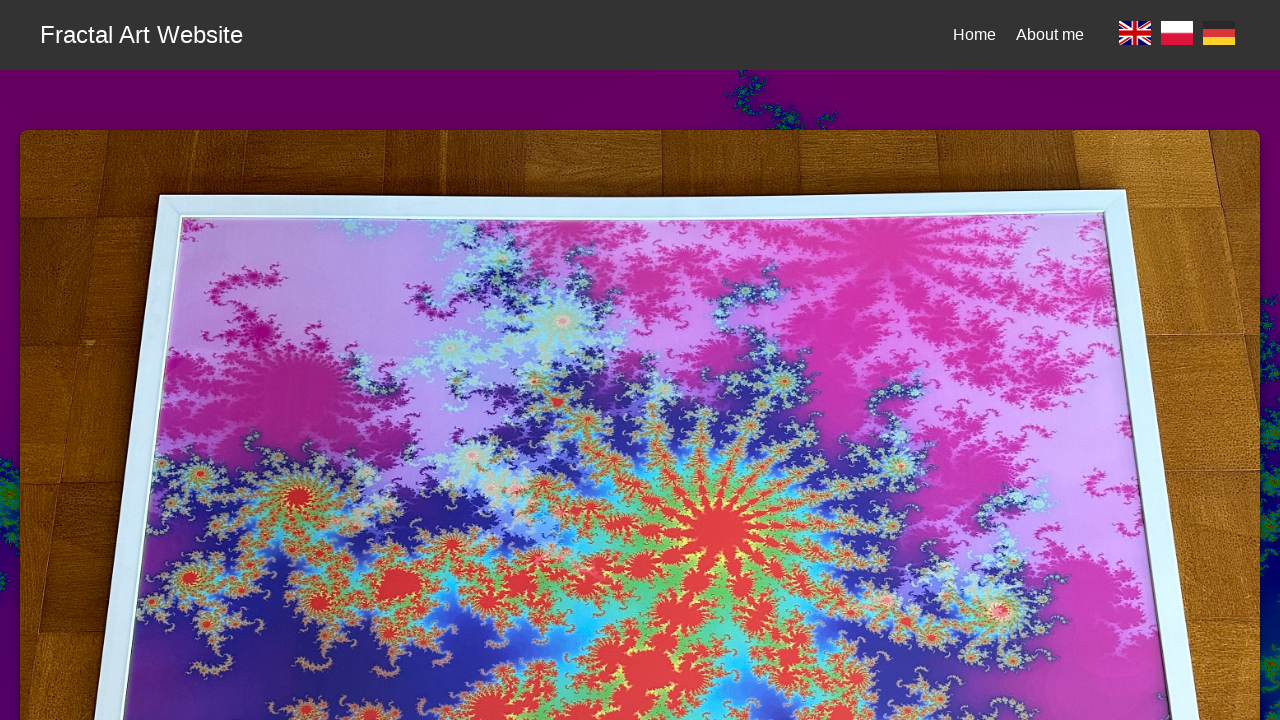

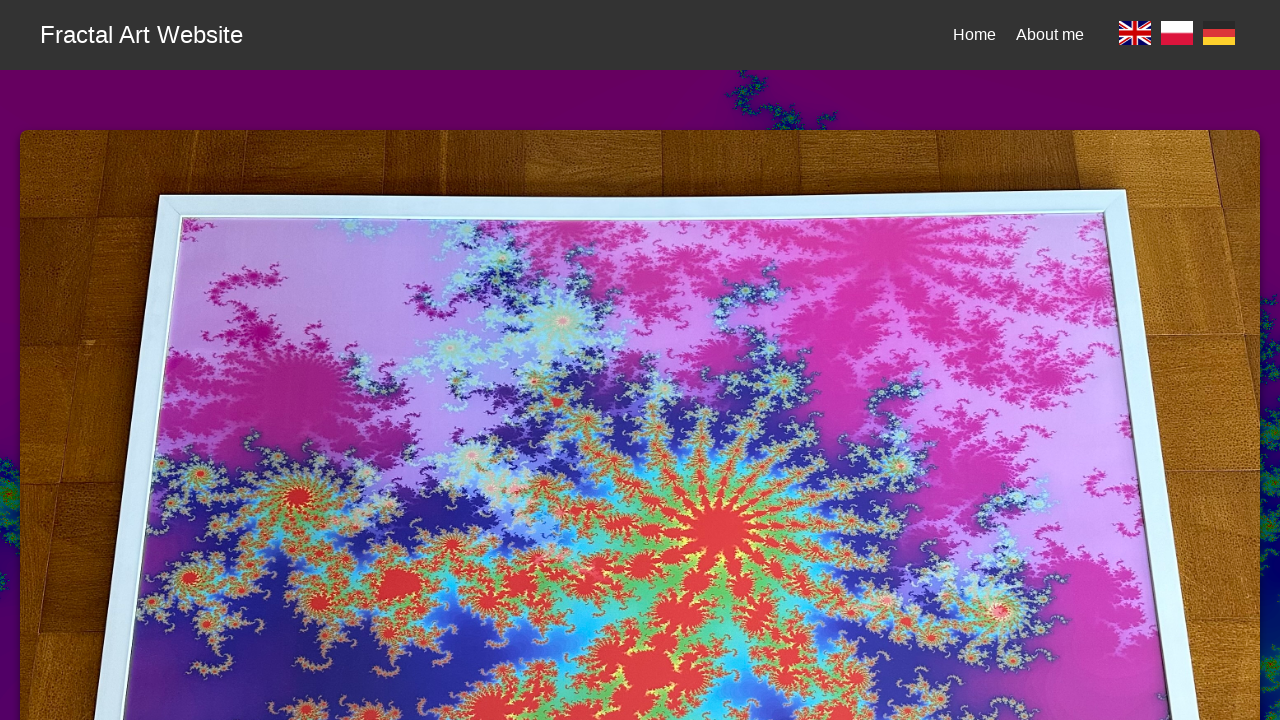